Tests the complete e-commerce flow on DemoBlaze: browsing laptops, adding products to cart, removing one product, and completing checkout with order form submission.

Starting URL: https://www.demoblaze.com

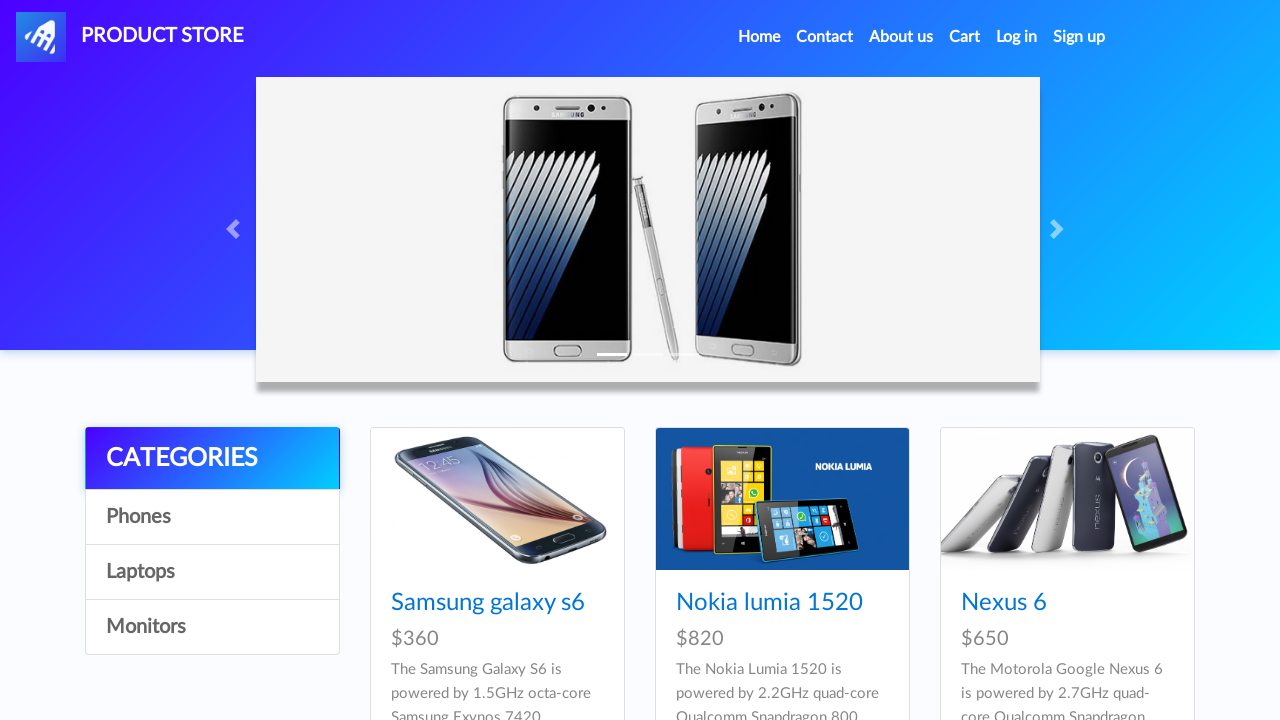

Clicked on Laptops category at (212, 572) on xpath=//div[@class='list-group']/a[text()='Laptops']
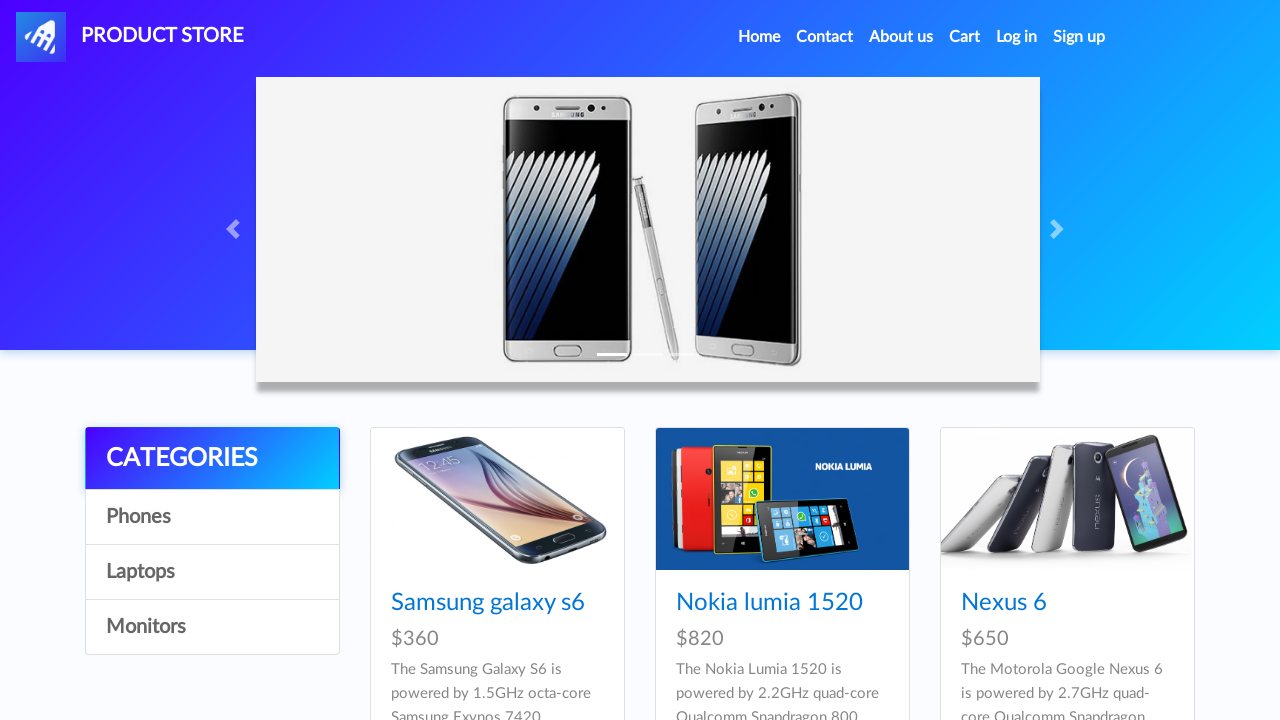

Sony vaio i5 product loaded
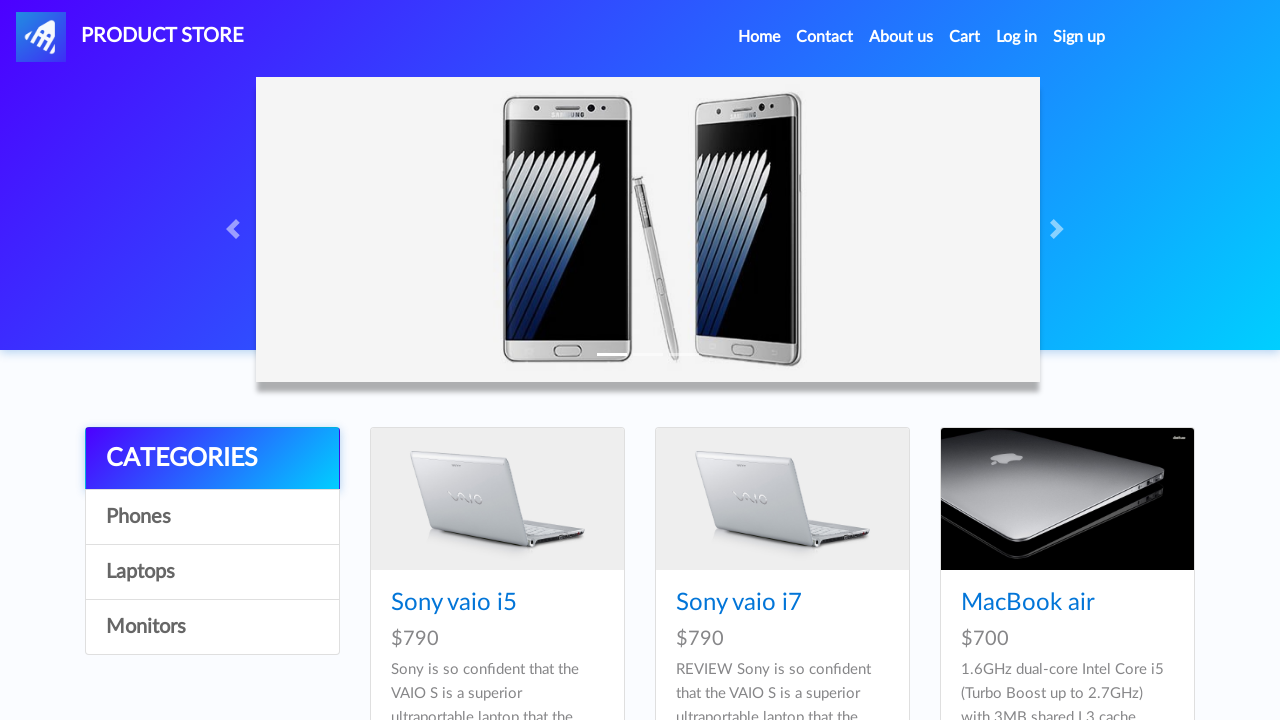

Clicked on Sony vaio i5 product at (454, 603) on xpath=//h4[@class='card-title']/a[text()='Sony vaio i5']
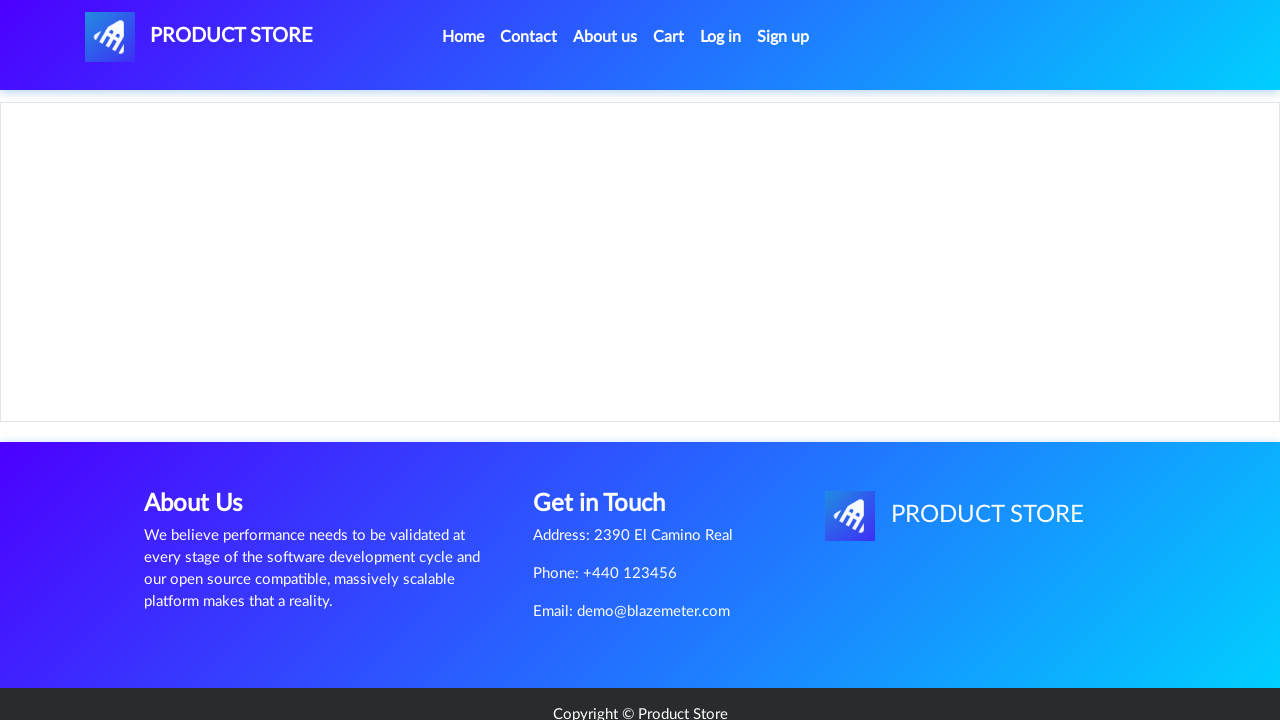

Sony vaio i5 product page loaded
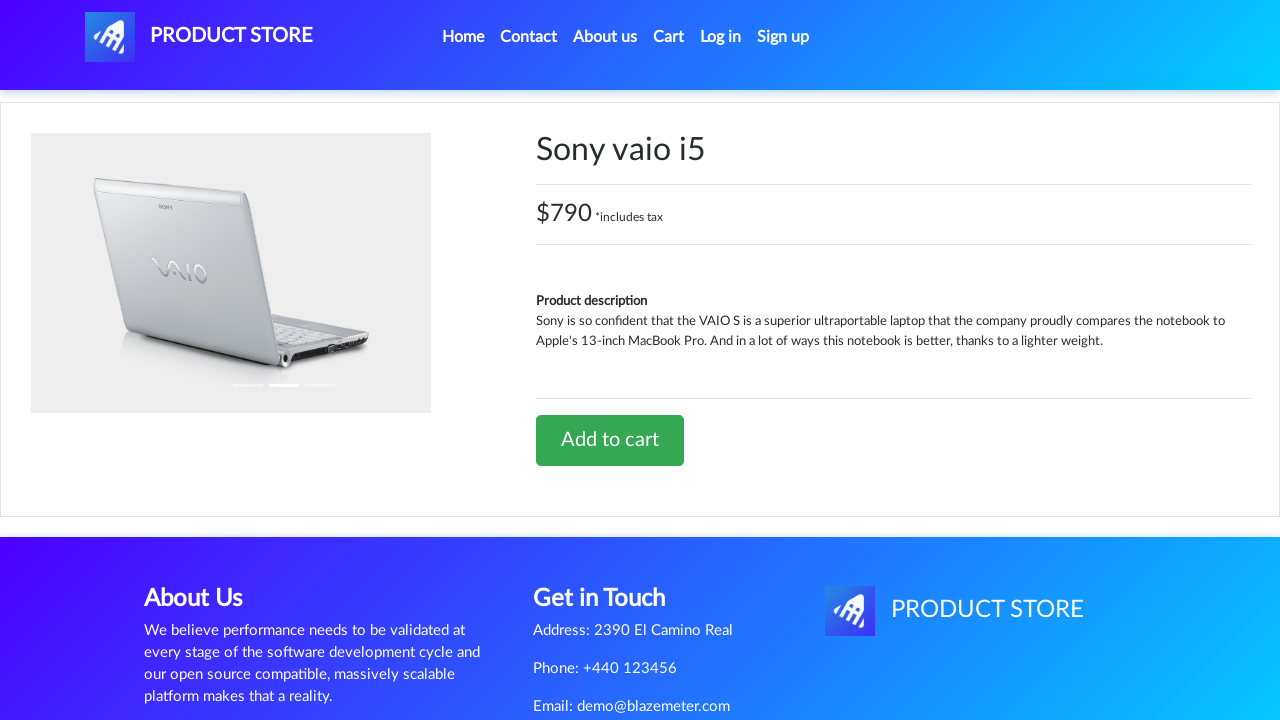

Clicked Add to cart for Sony vaio i5 at (610, 440) on xpath=//a[text()='Add to cart']
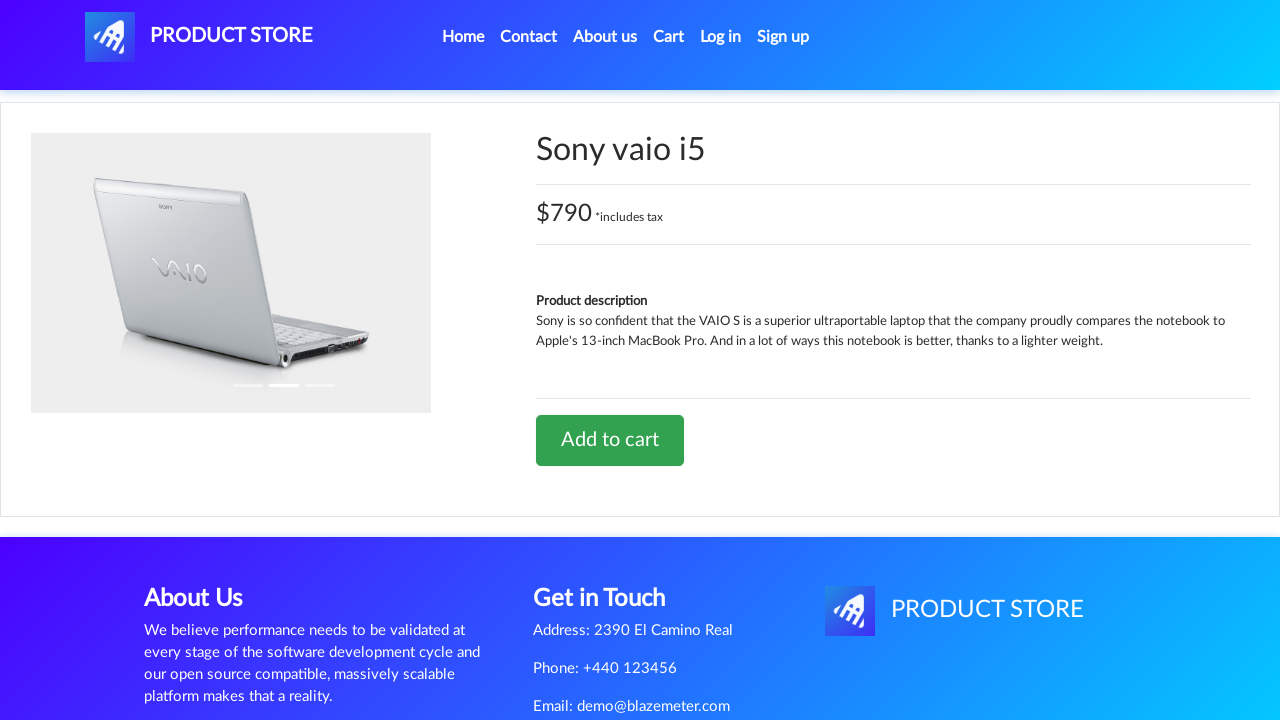

Alert dialog accepted
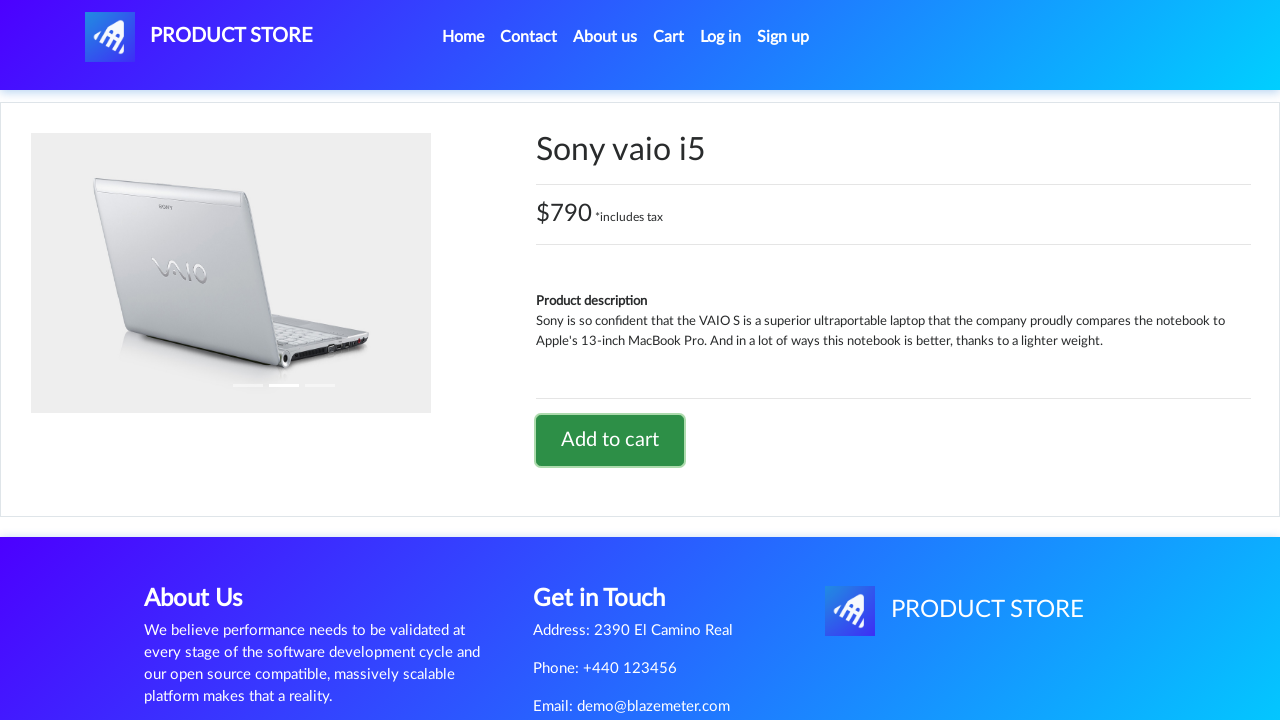

Waited 1 second for confirmation
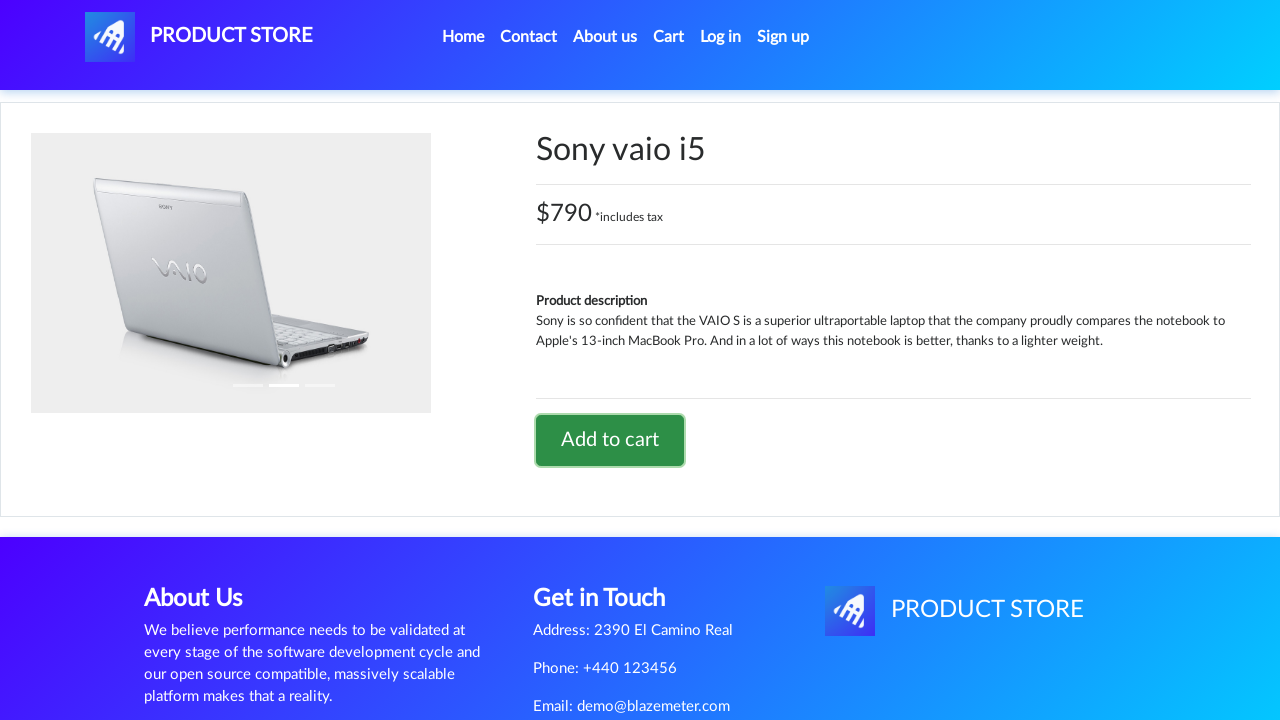

Clicked Home button to navigate back at (463, 37) on xpath=//a[@class='nav-link'][contains(text(),'Home')]
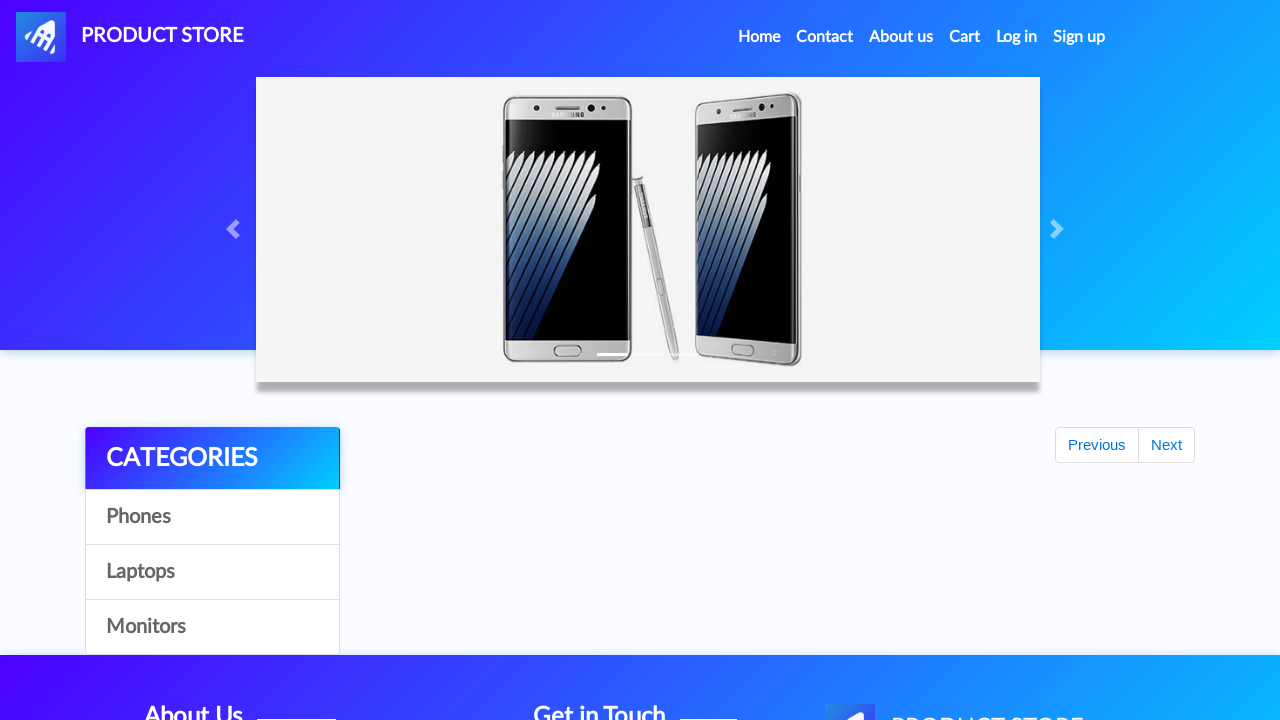

Clicked on Laptops category again at (212, 572) on xpath=//div[@class='list-group']/a[text()='Laptops']
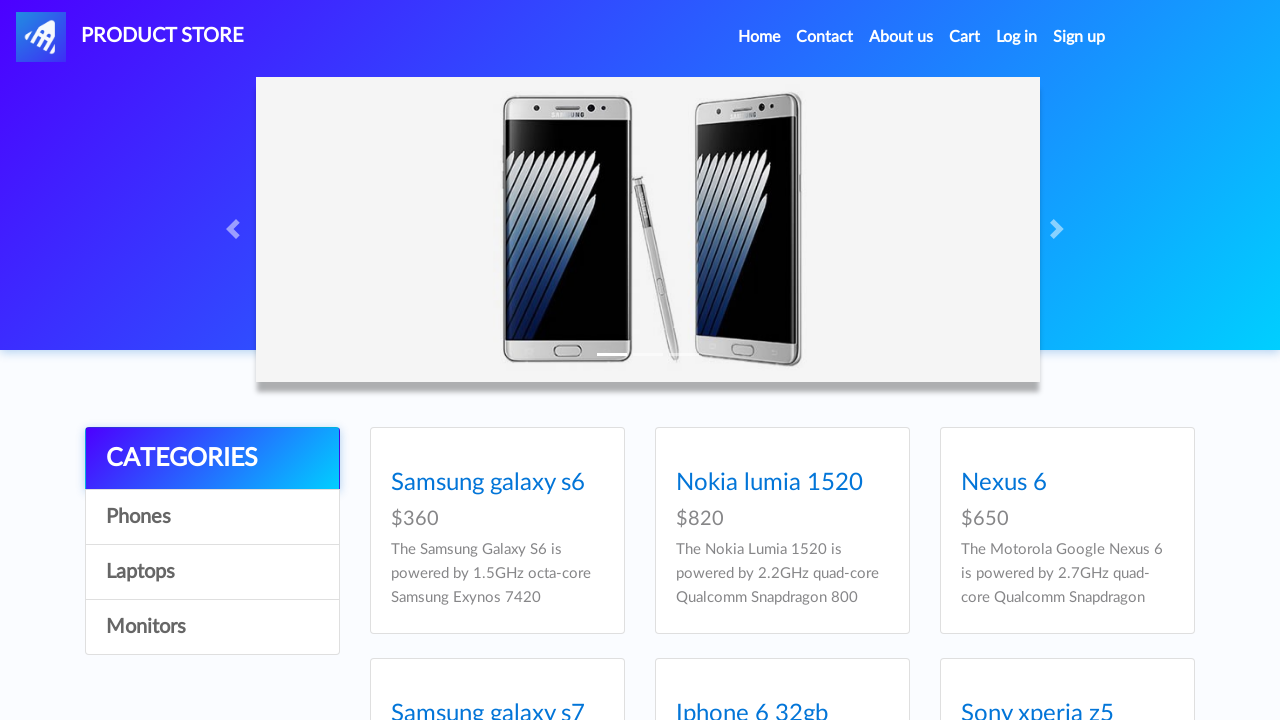

Dell i7 8gb product loaded
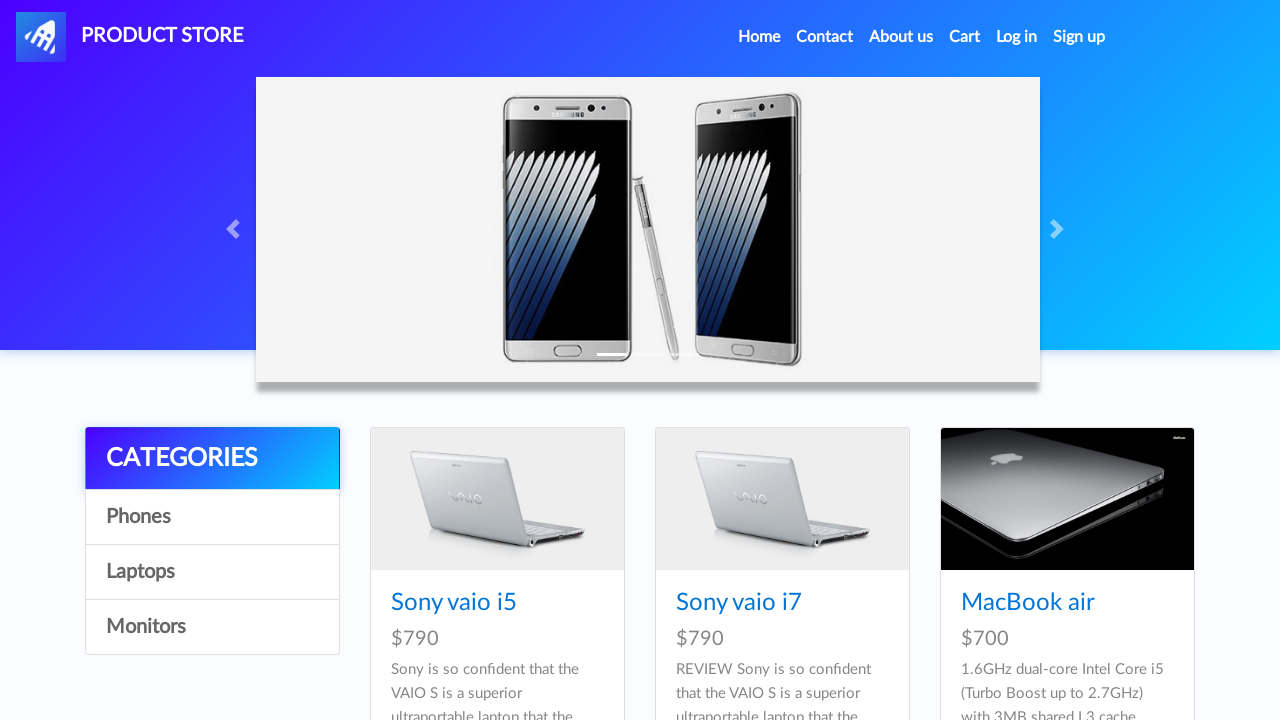

Clicked on Dell i7 8gb product at (448, 361) on xpath=//h4[@class='card-title']/a[text()='Dell i7 8gb']
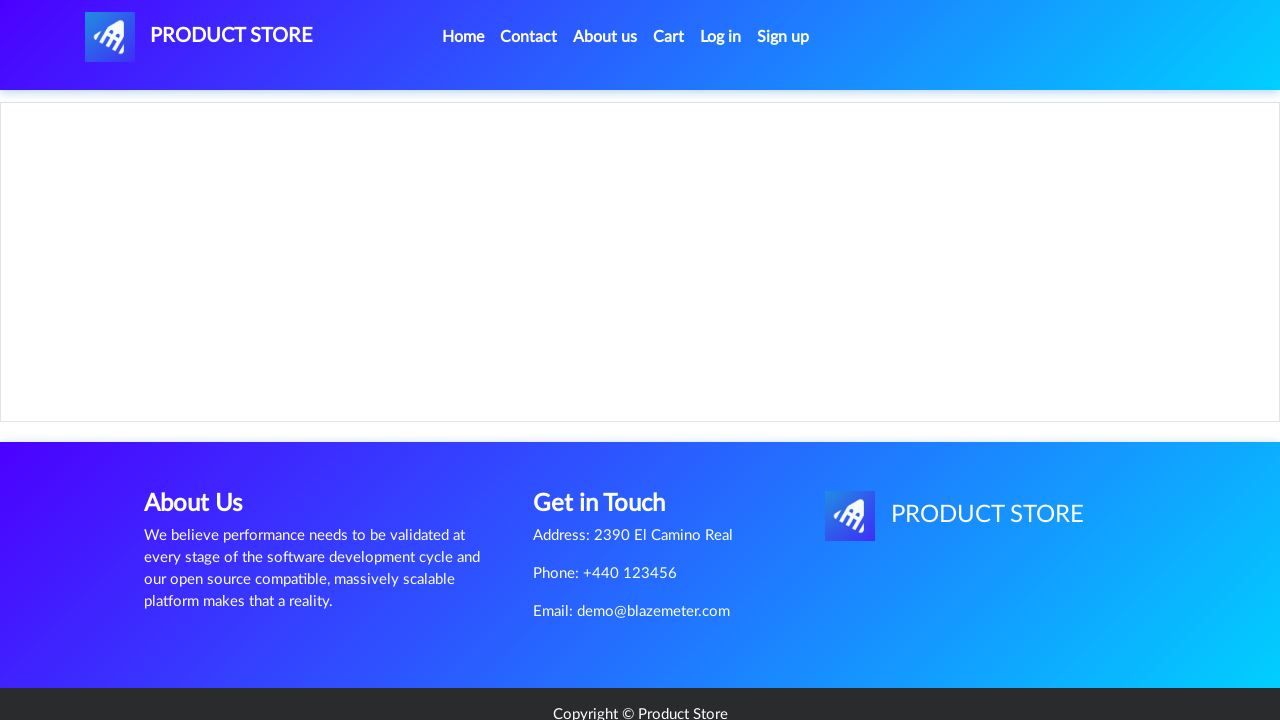

Dell i7 8gb product page loaded
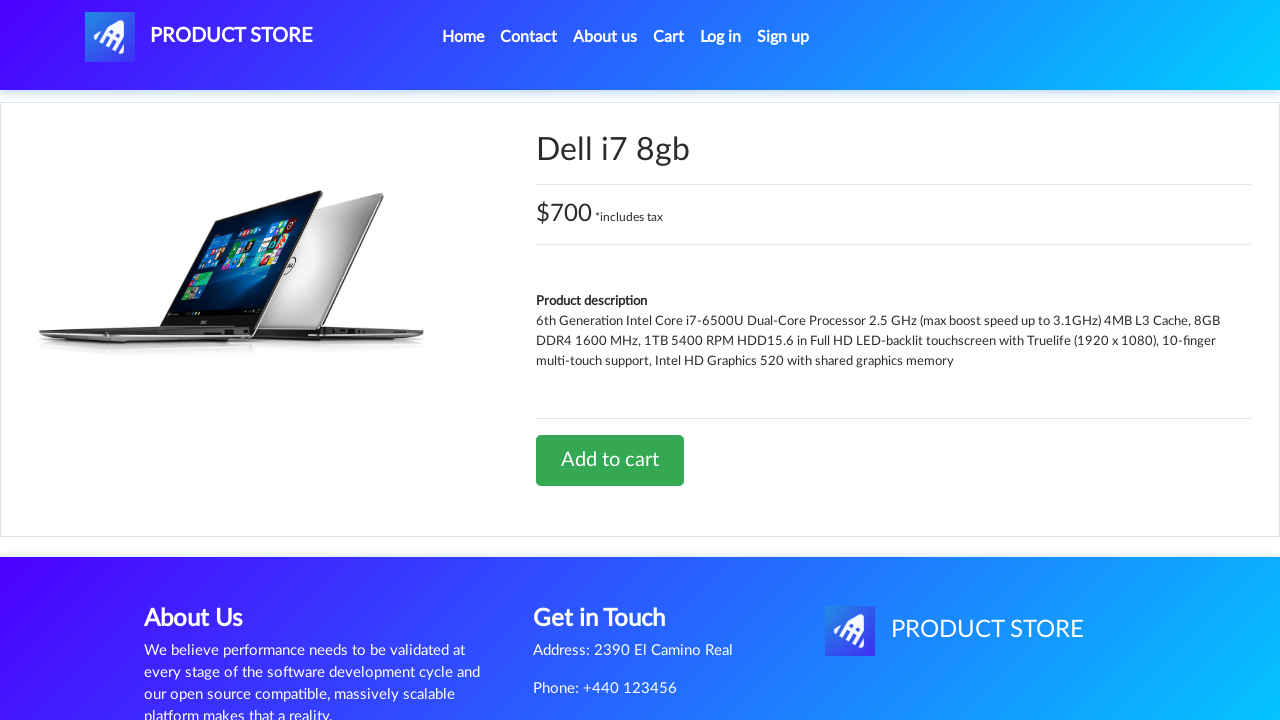

Clicked Add to cart for Dell i7 8gb at (610, 460) on xpath=//a[text()='Add to cart']
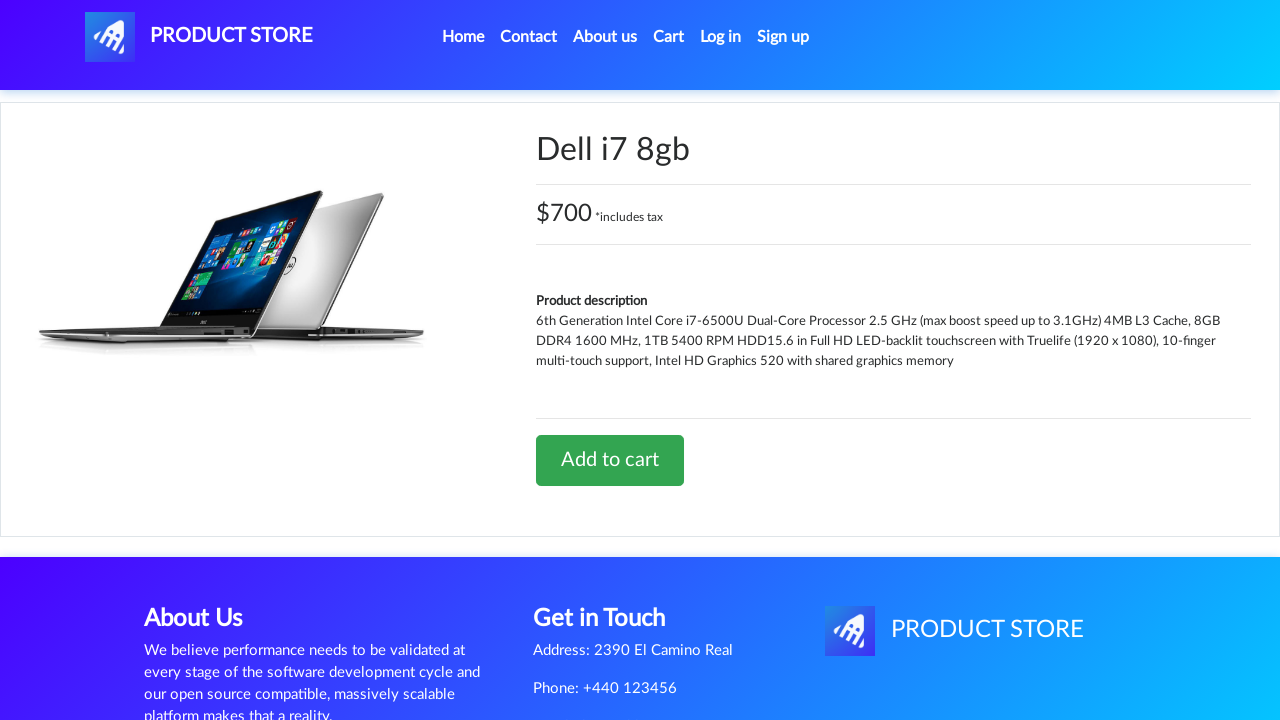

Waited 1 second for confirmation
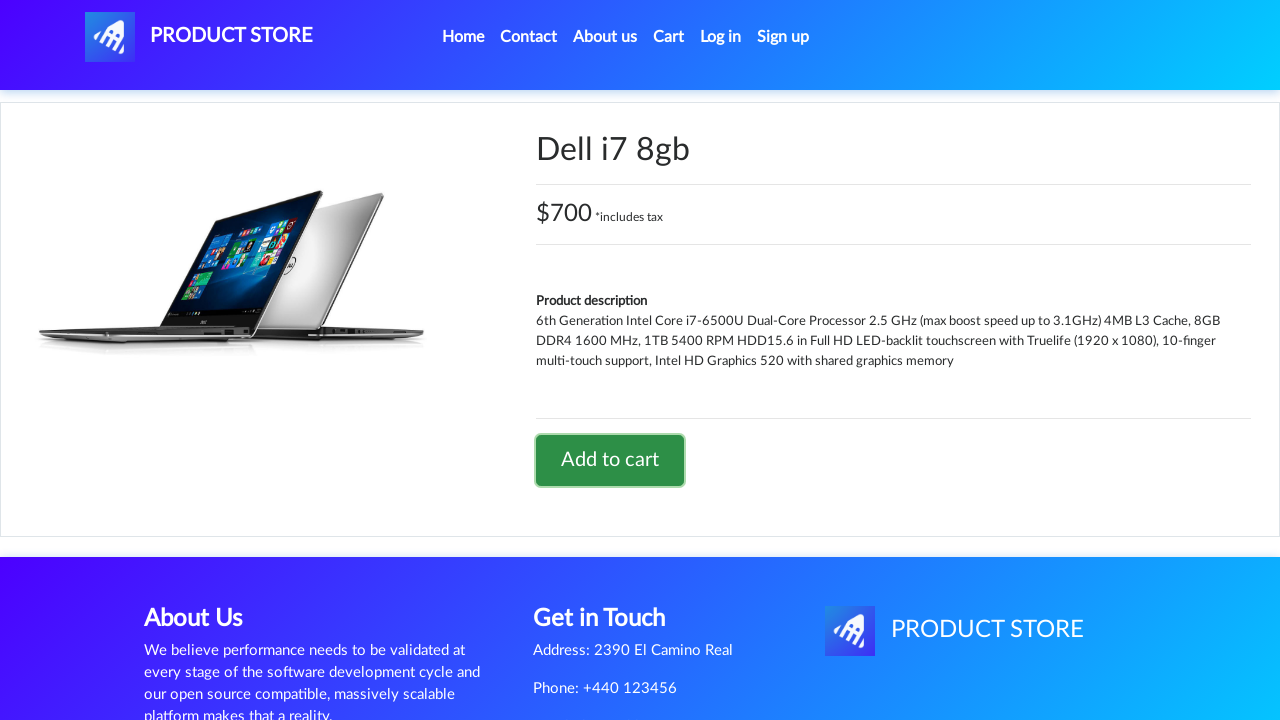

Clicked on Cart button to view cart at (669, 37) on #cartur
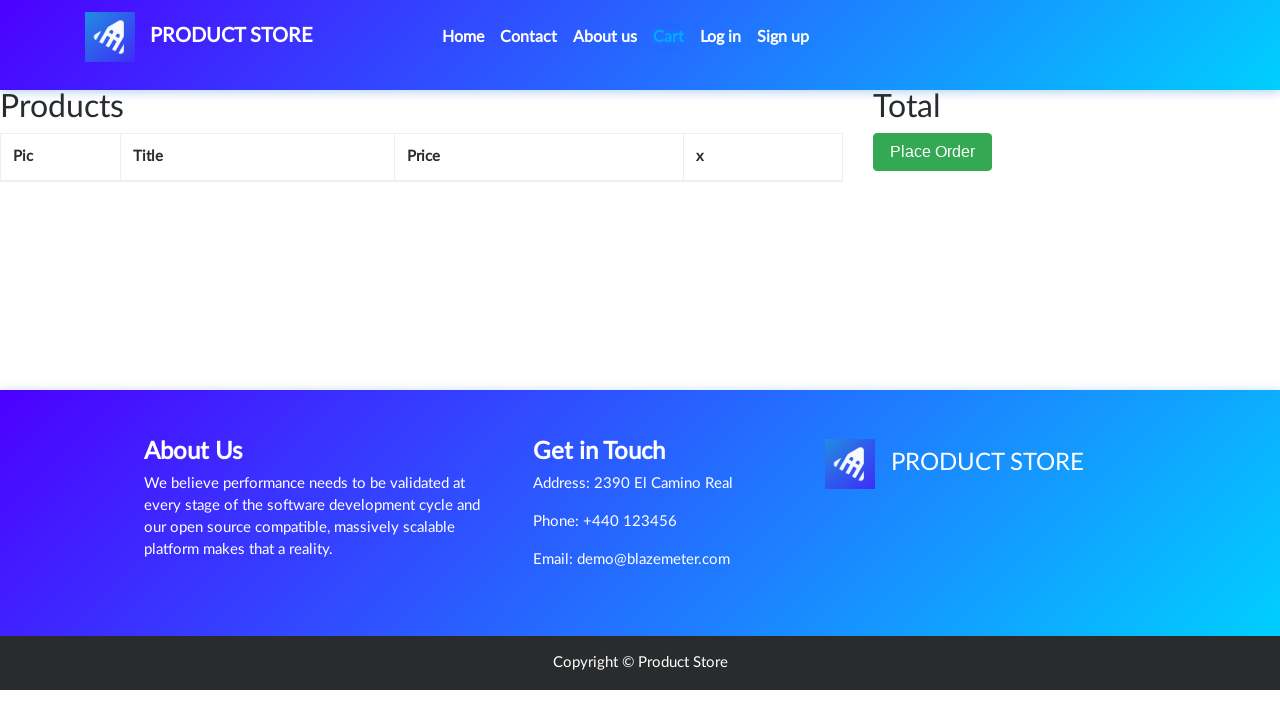

Delete button for Dell i7 8gb located
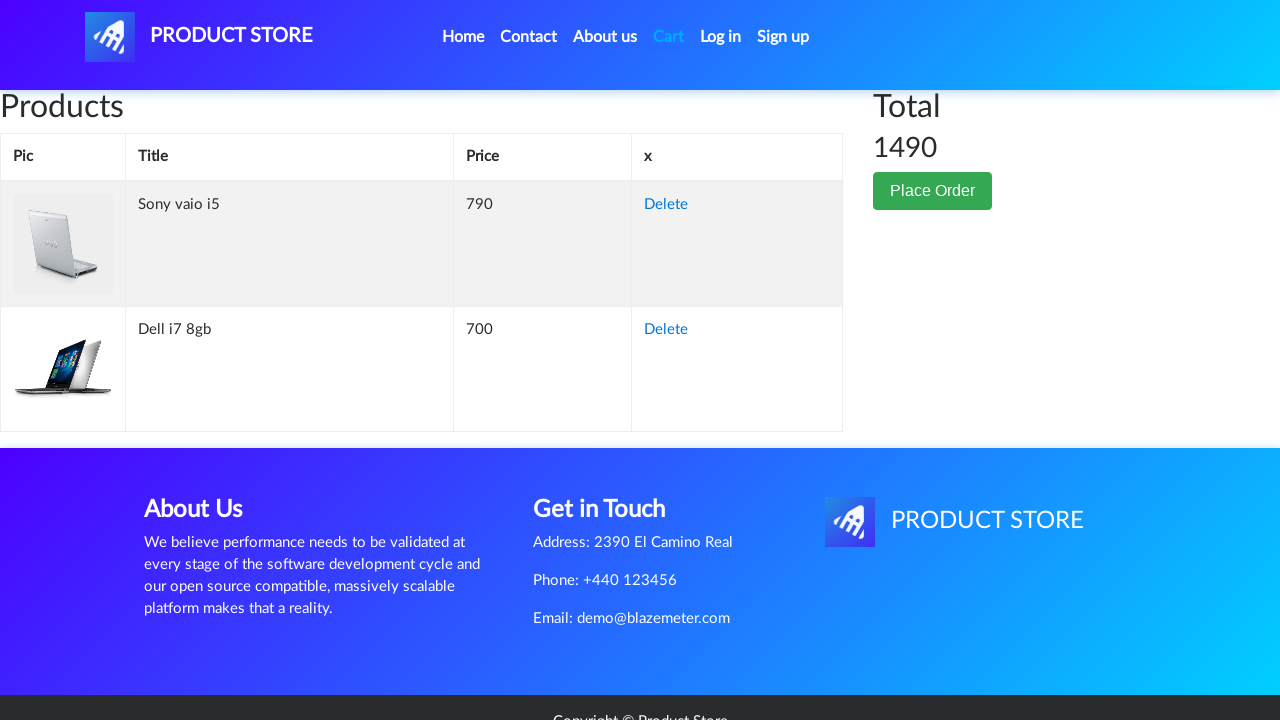

Clicked Delete button to remove Dell i7 8gb from cart at (666, 330) on xpath=//td[text()='Dell i7 8gb']/following-sibling::td/a[text()='Delete']
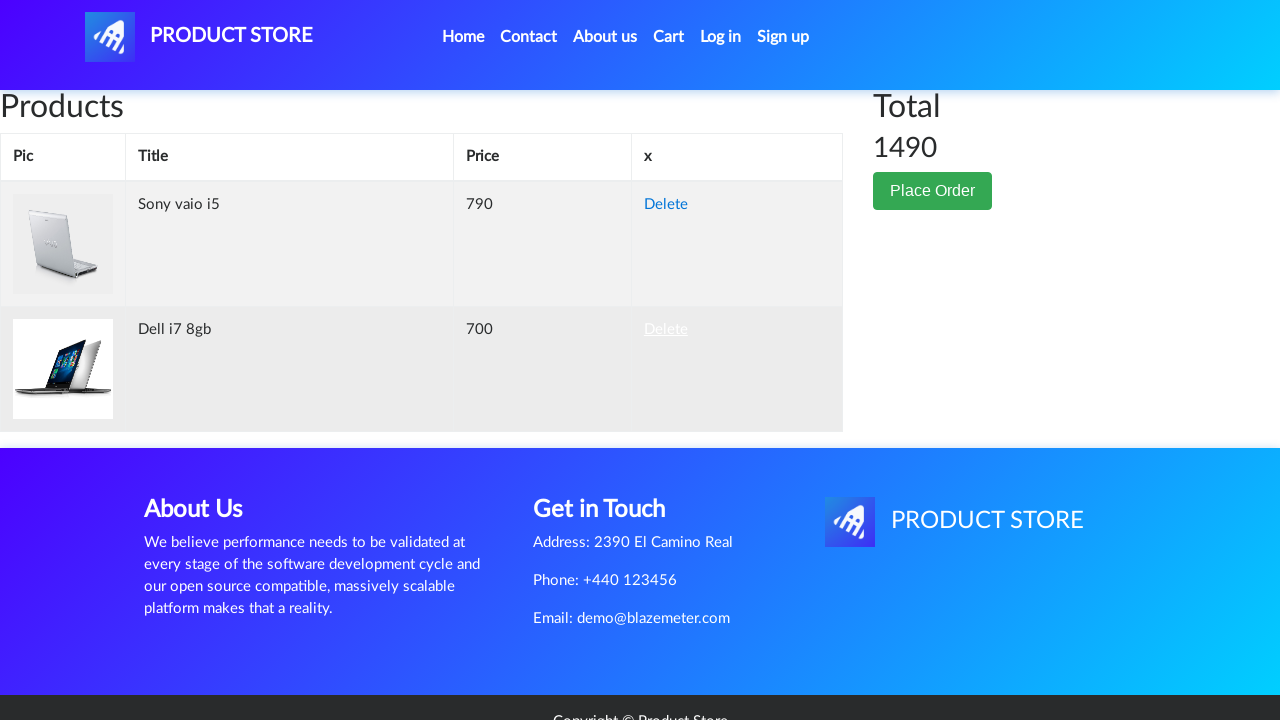

Waited 1 second for cart update
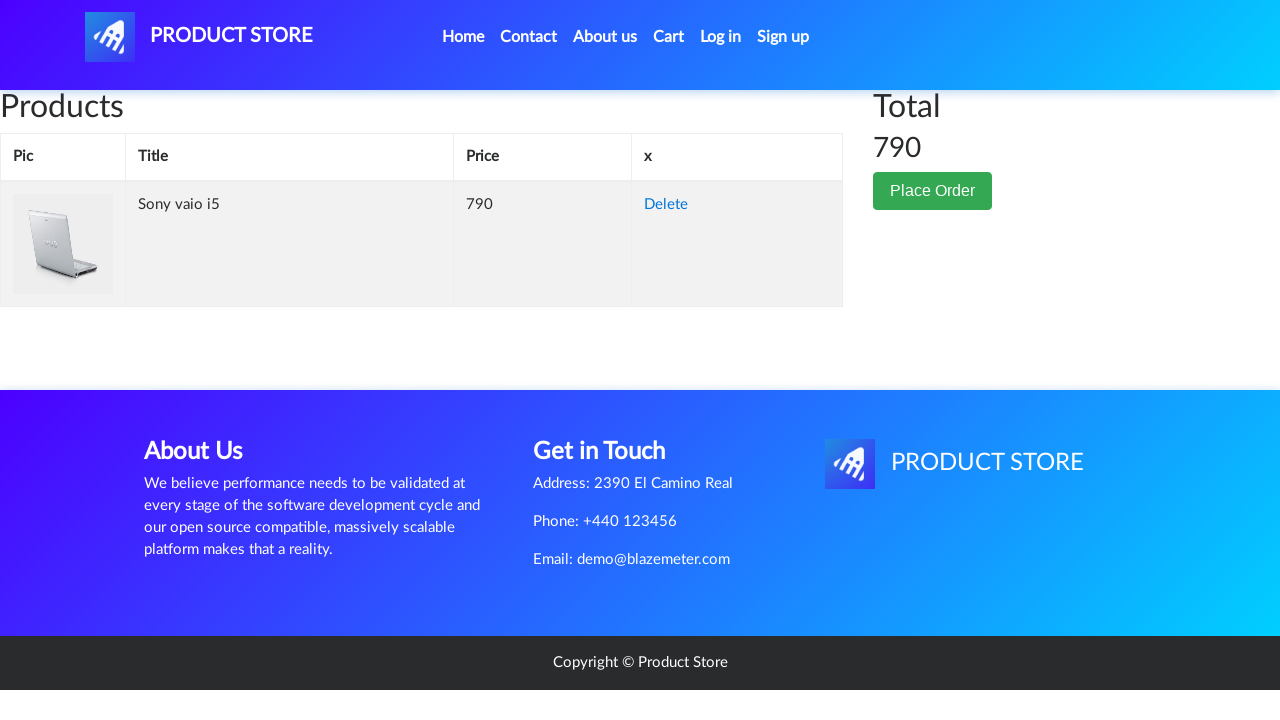

Clicked Place Order button at (933, 191) on xpath=//button[text()='Place Order']
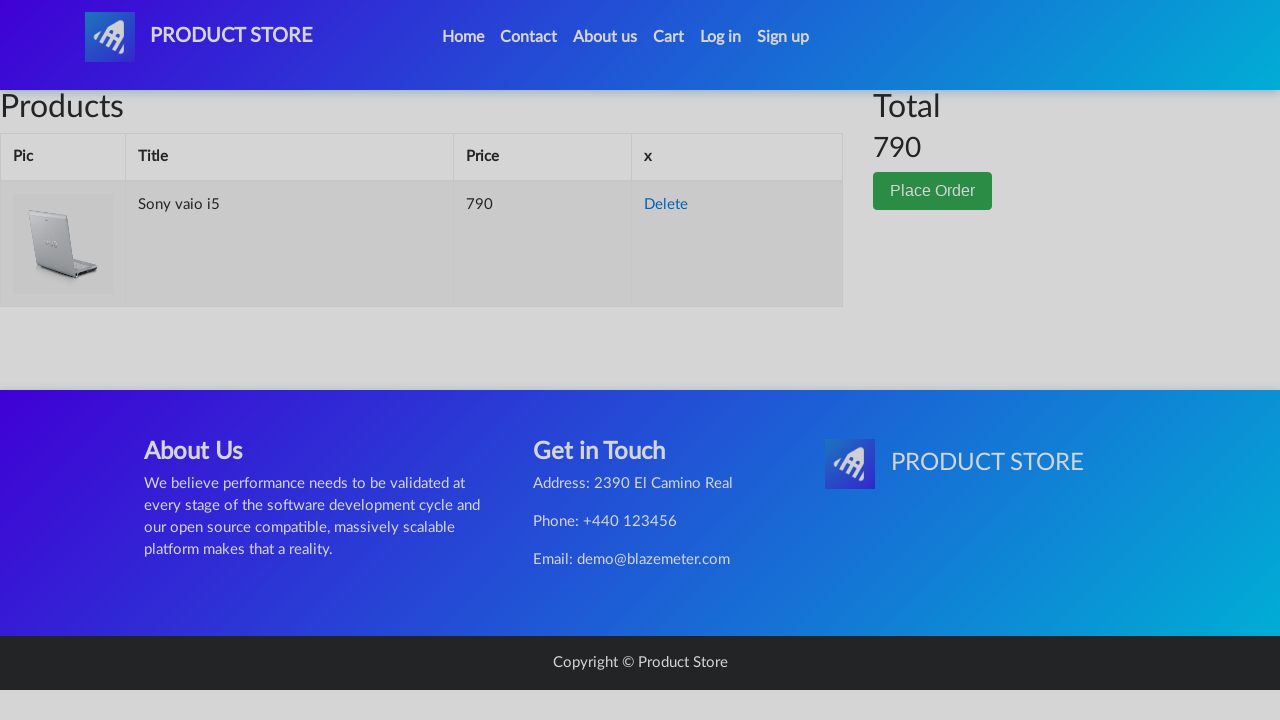

Checkout modal dialog appeared
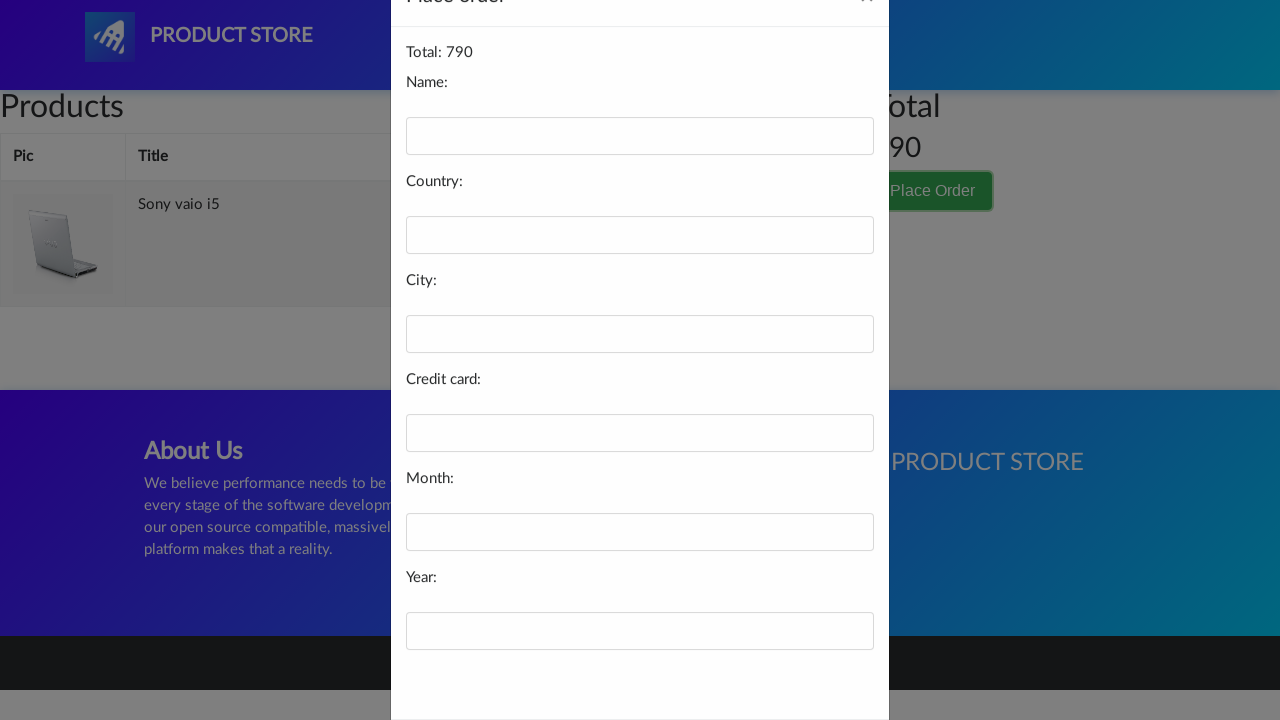

Filled name field with 'TestBuyer' on #name
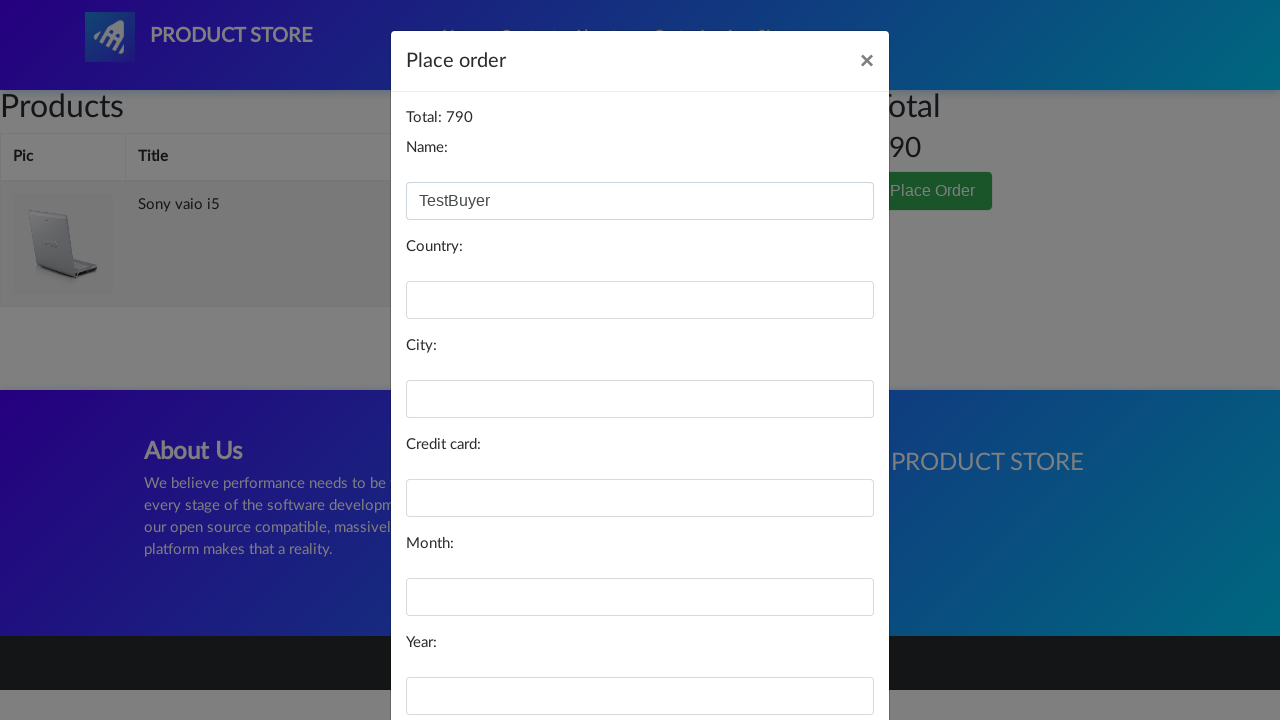

Filled country field with 'United States' on #country
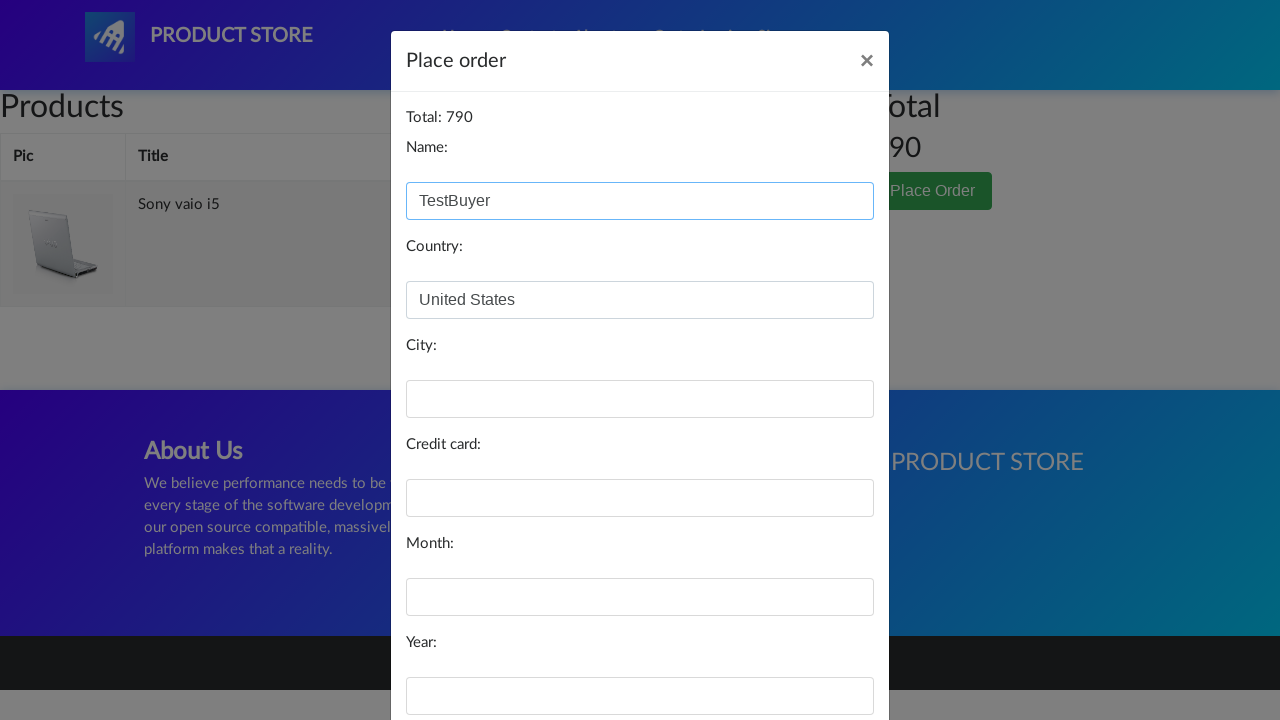

Filled city field with 'New York' on #city
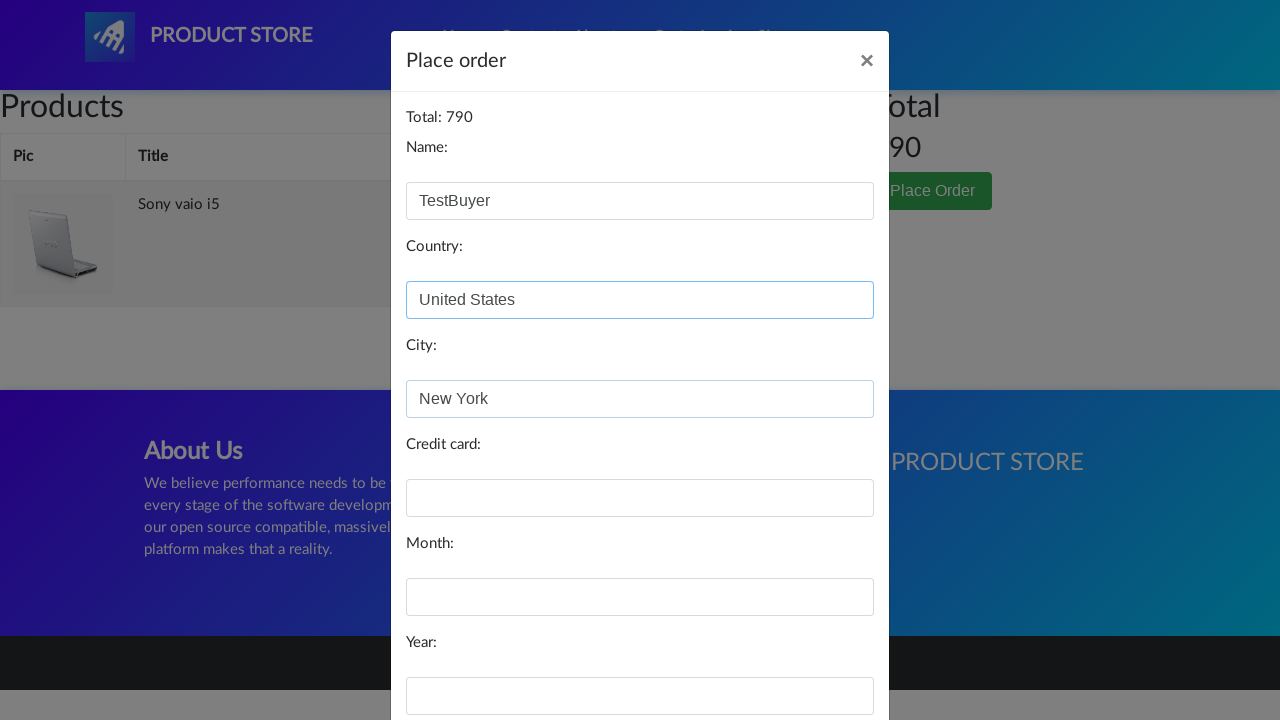

Filled card field with credit card number on #card
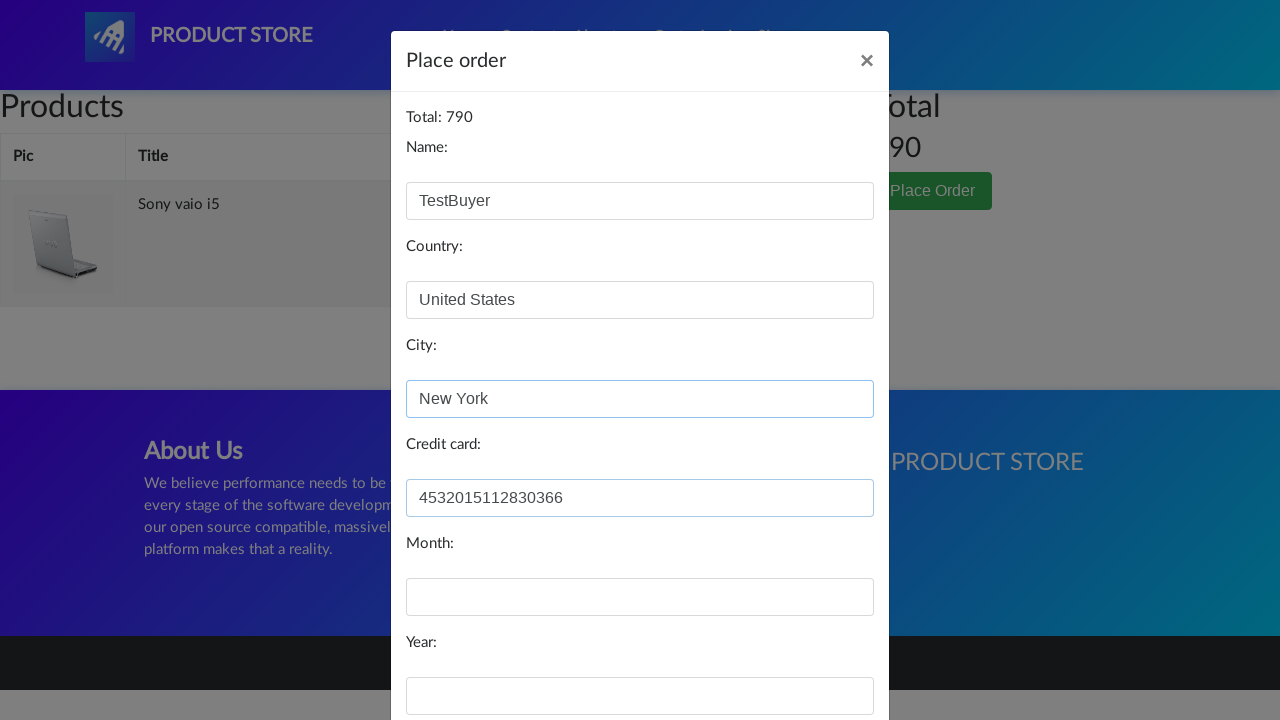

Filled month field with 'December' on #month
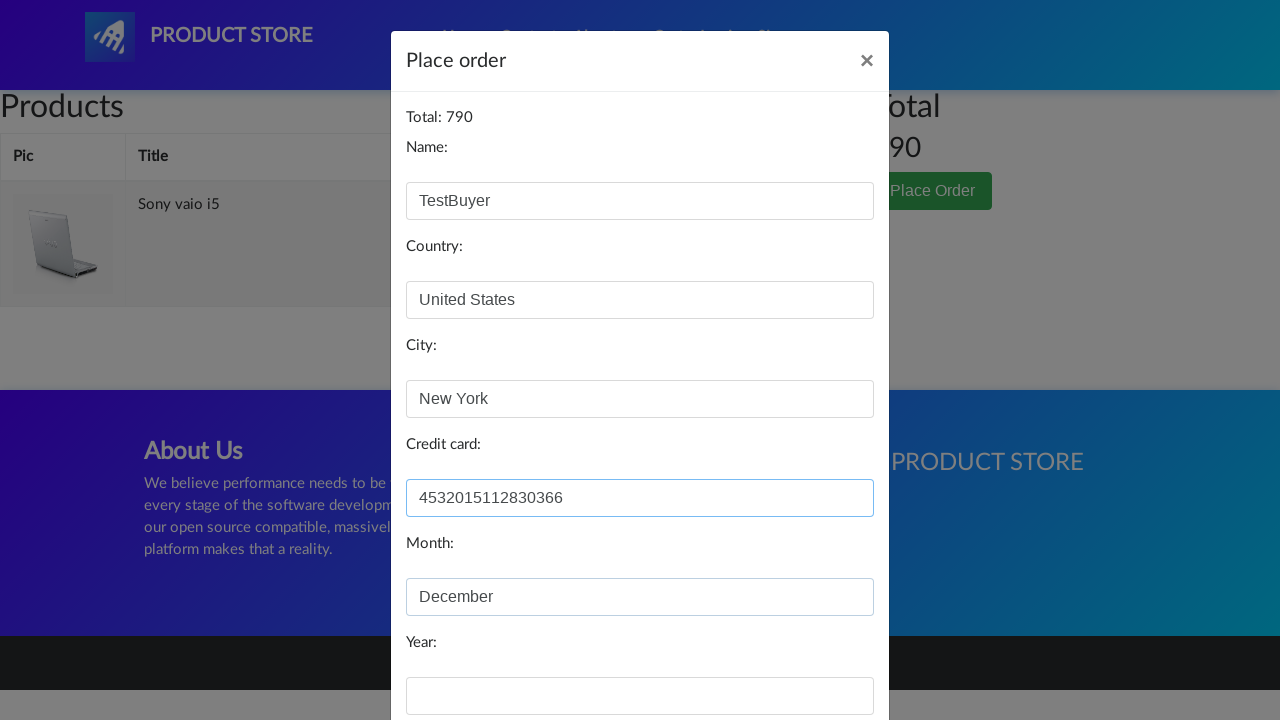

Filled year field with '2025' on #year
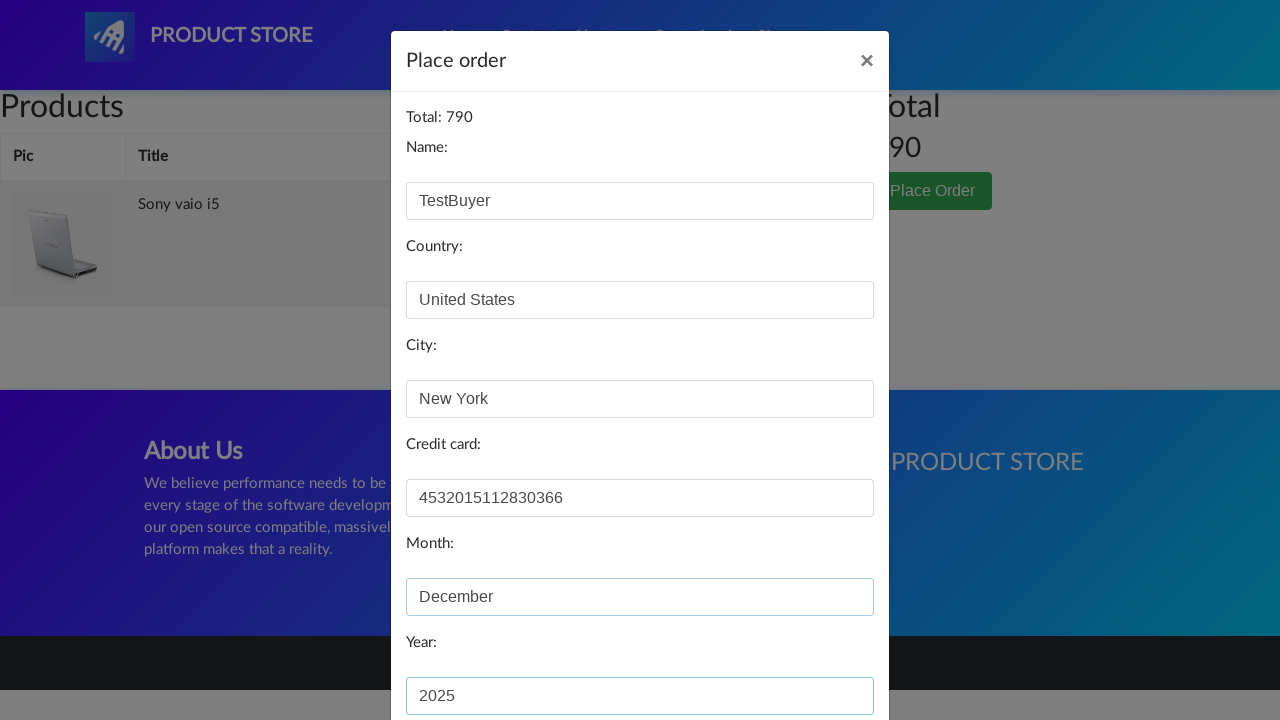

Clicked Purchase button to complete checkout at (823, 655) on xpath=//button[text()='Purchase']
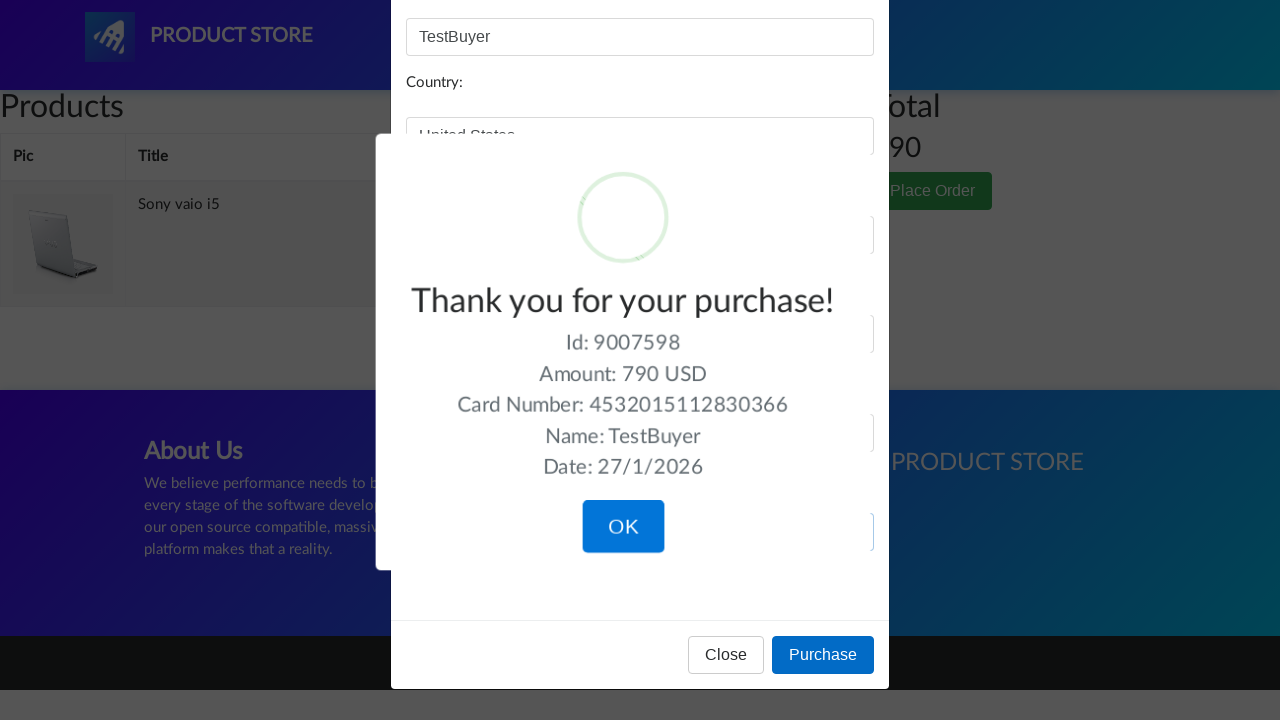

Order confirmation dialog appeared
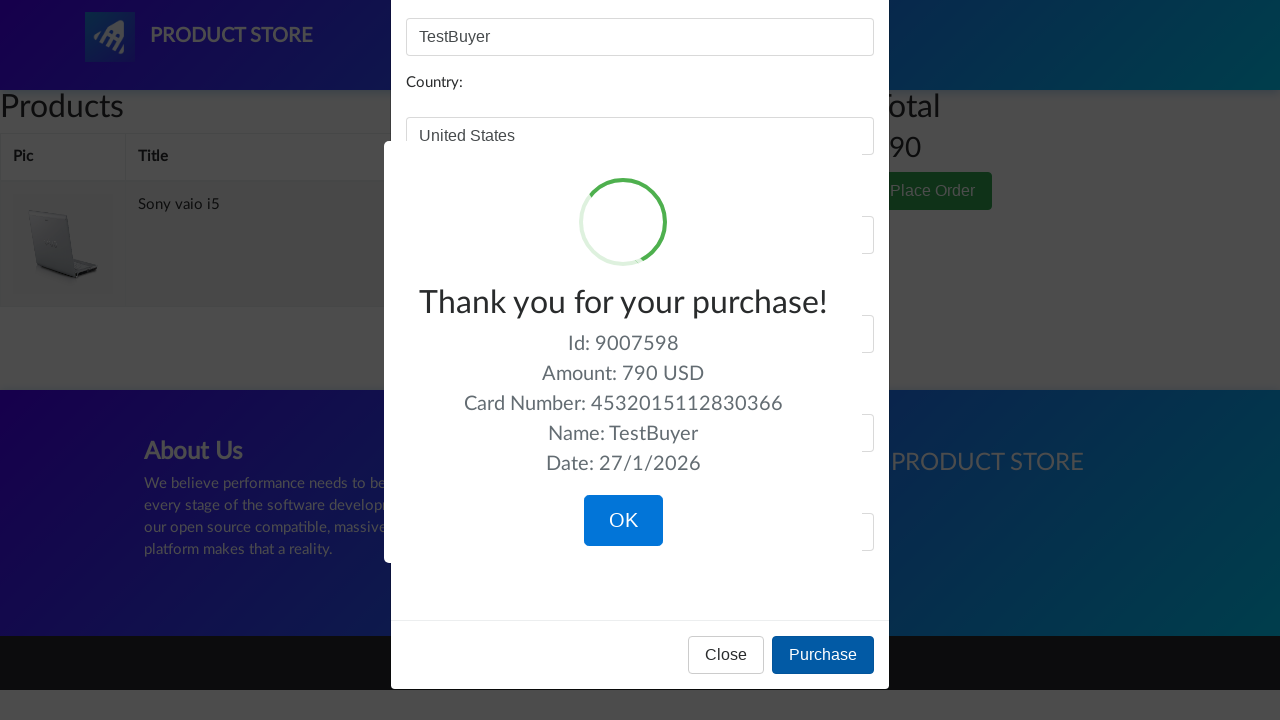

Clicked OK button to confirm order completion at (623, 521) on xpath=//button[text()='OK']
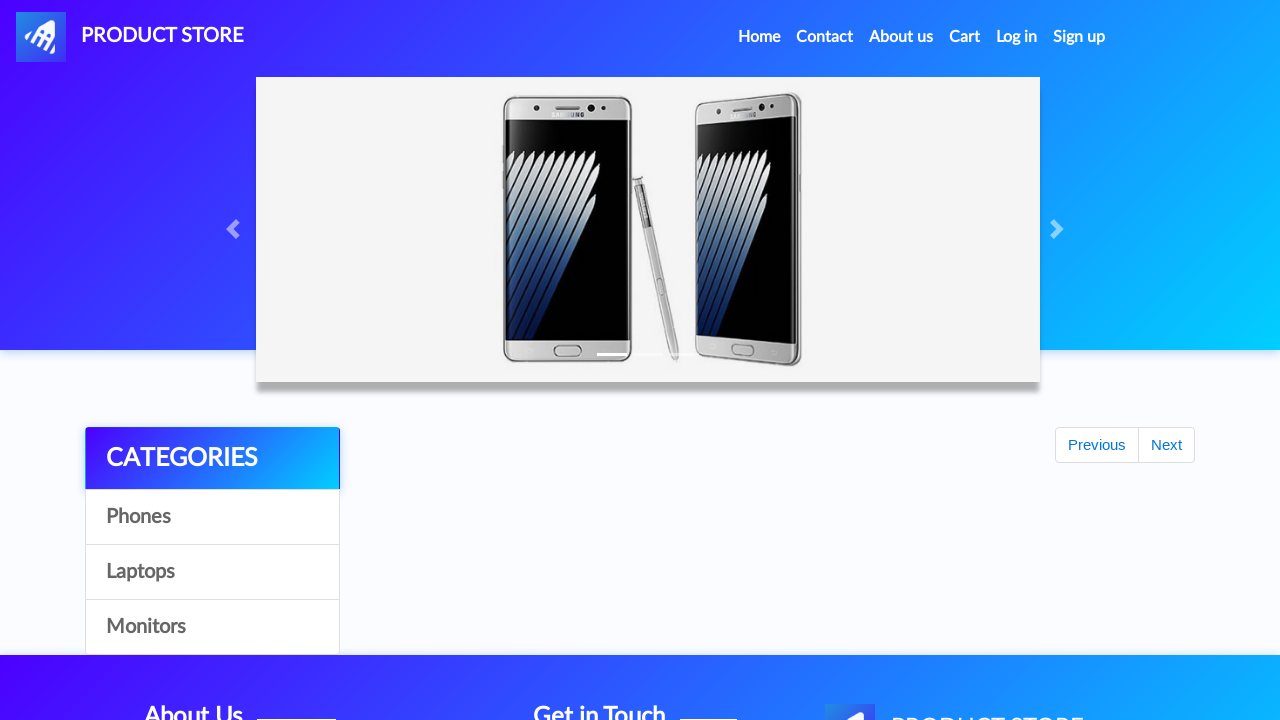

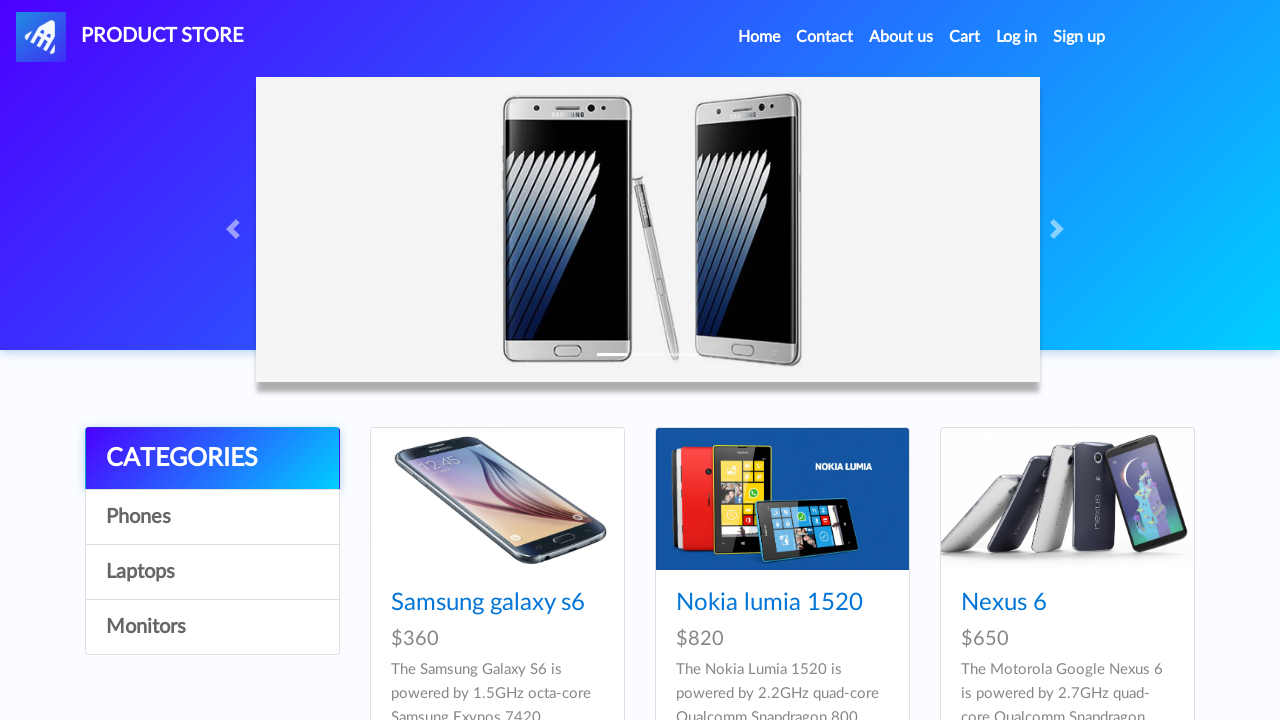